Tests that the YouTube page title contains "YouTube"

Starting URL: https://www.youtube.com/

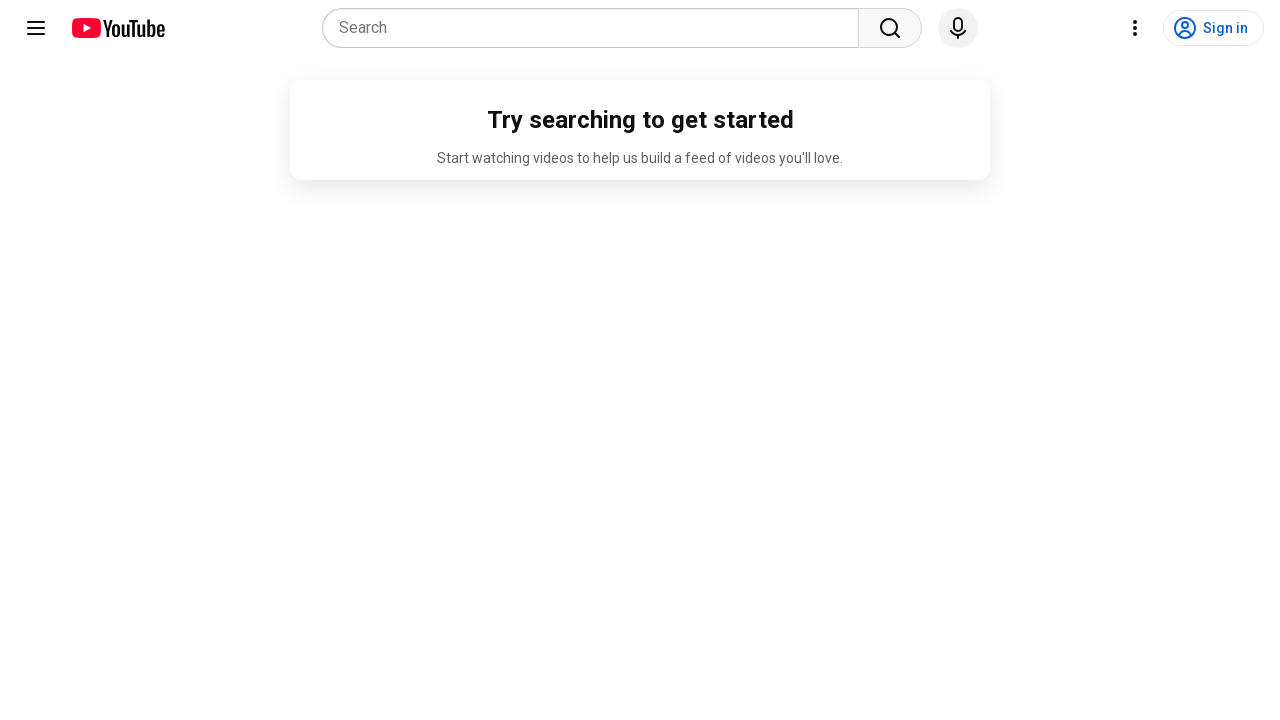

Navigated to YouTube homepage
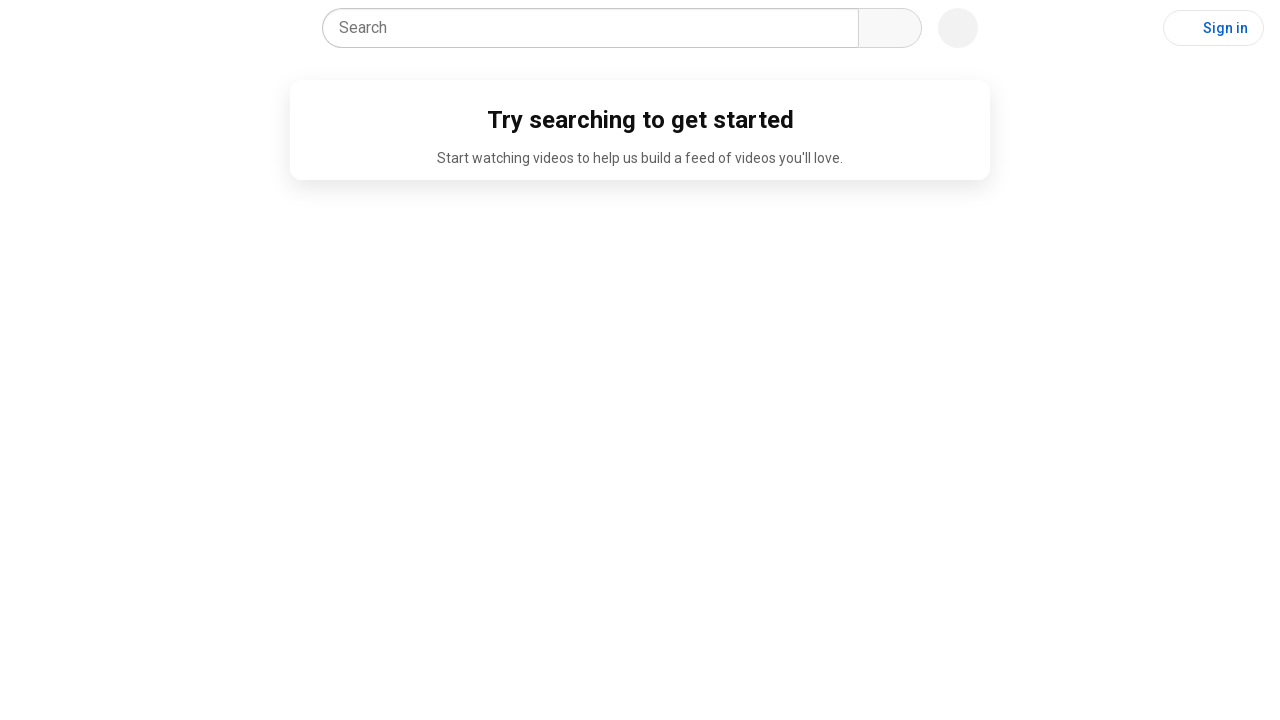

Verified page title contains 'YouTube'
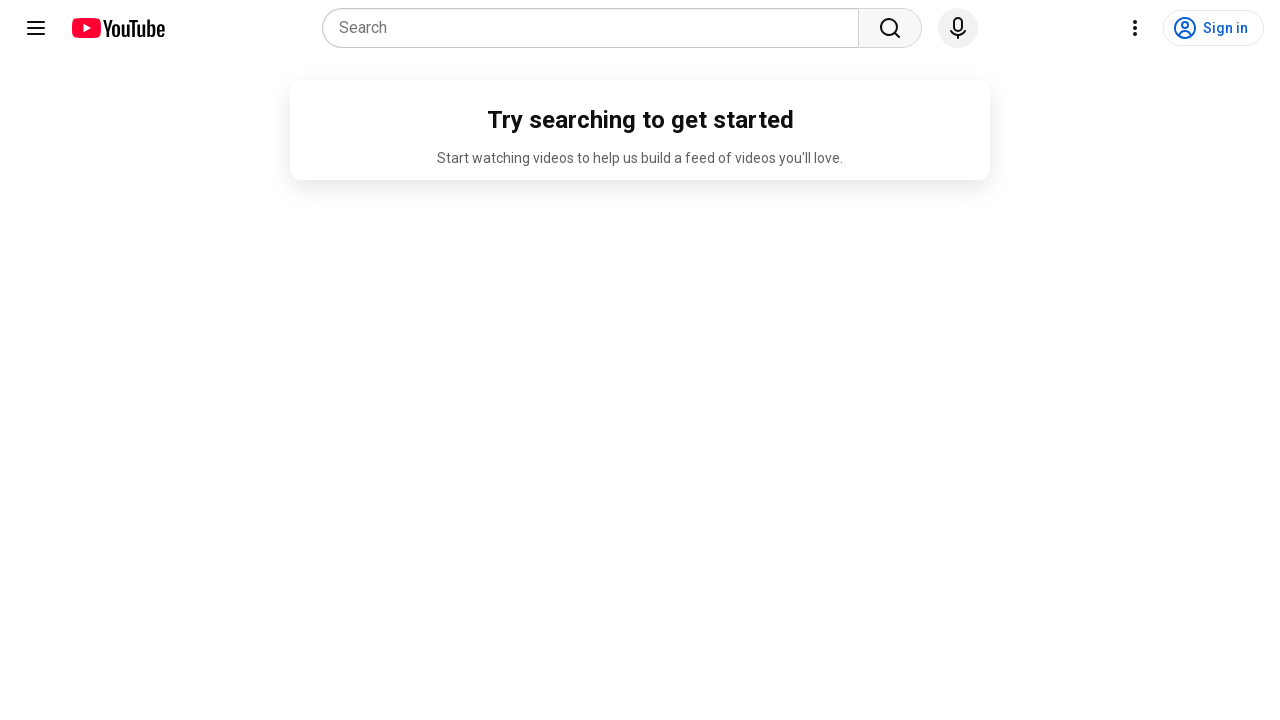

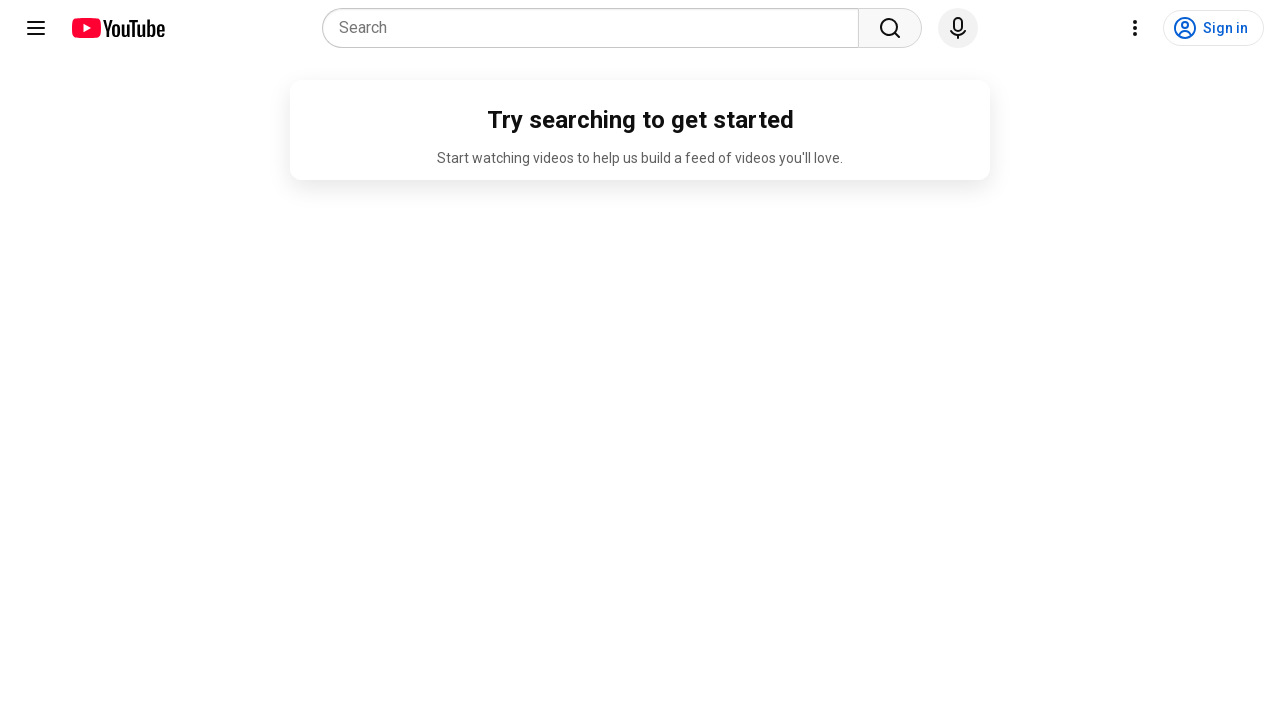